Navigates to a practice page with web tables and interacts with table elements to verify their presence and structure

Starting URL: https://rahulshettyacademy.com/AutomationPractice/

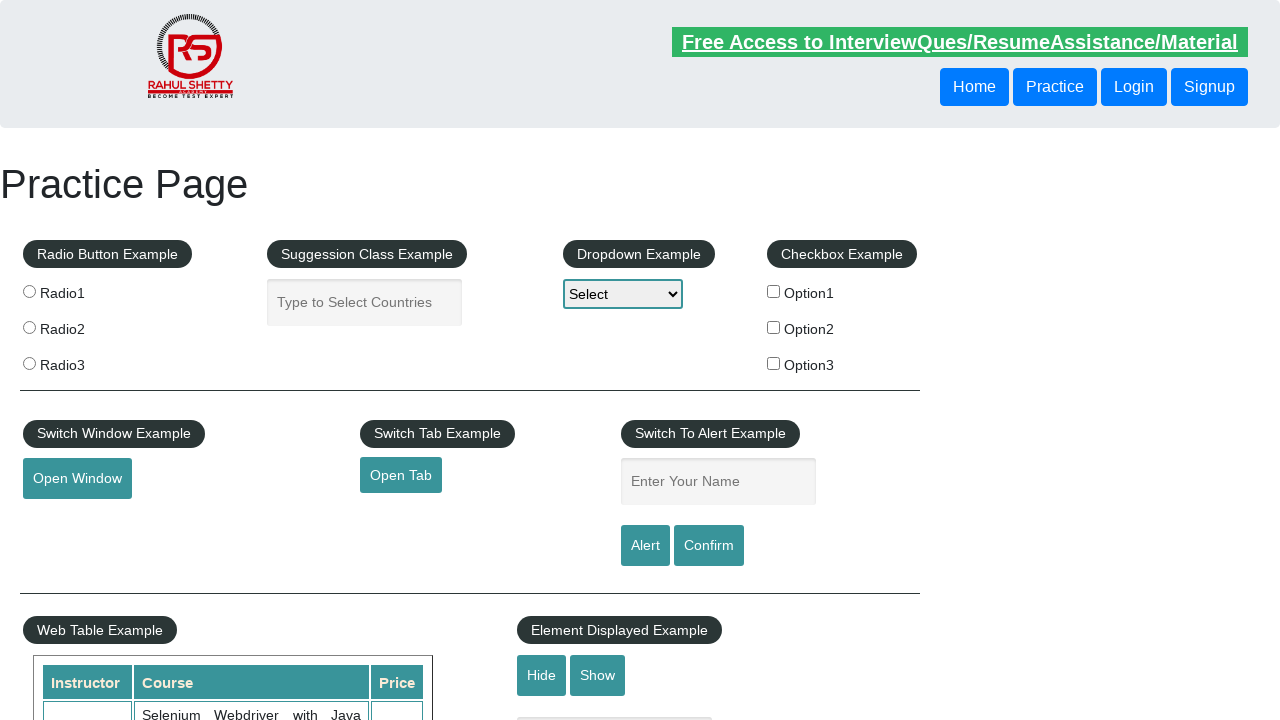

Scrolled page down 500px to make table visible
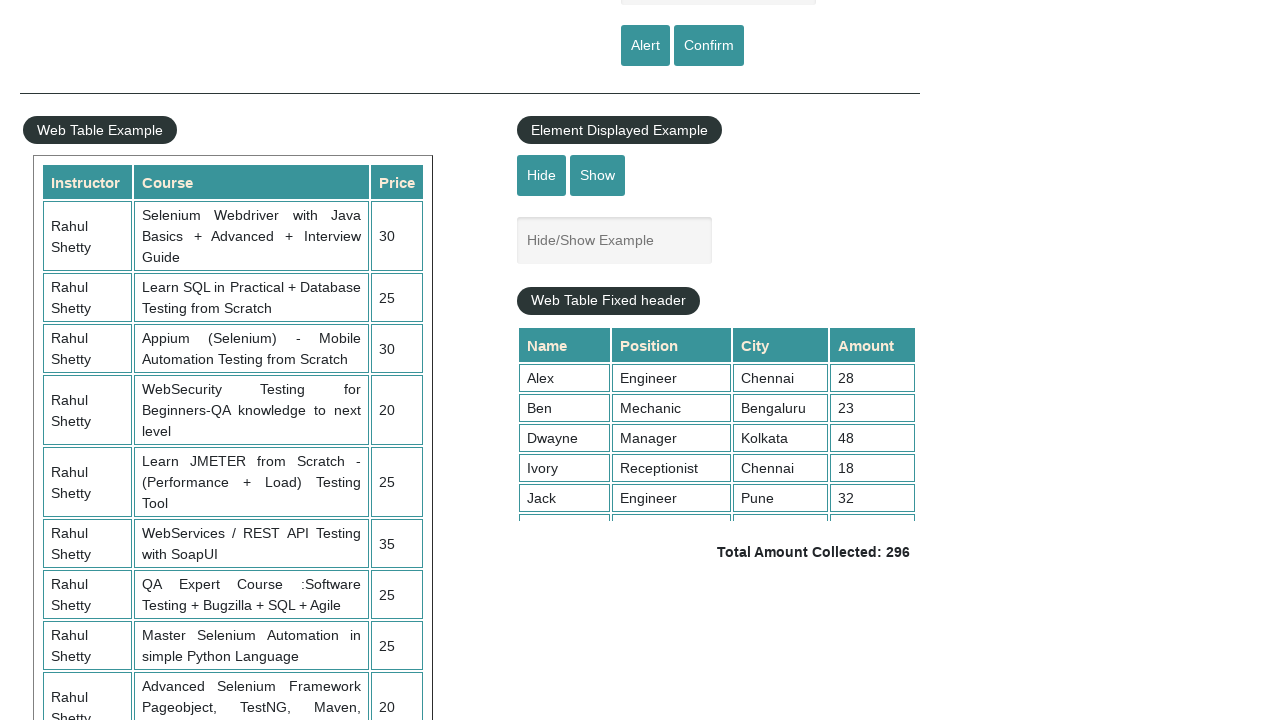

Table with name 'courses' is now visible
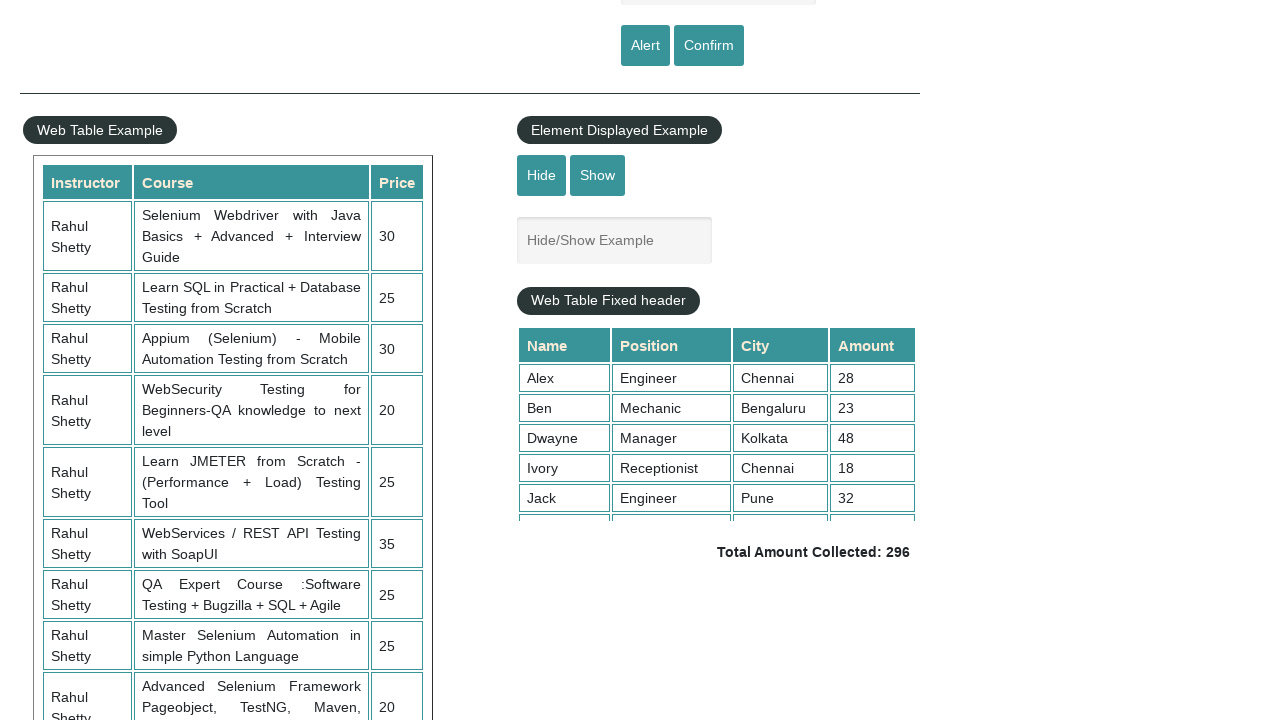

Located all rows in the courses table
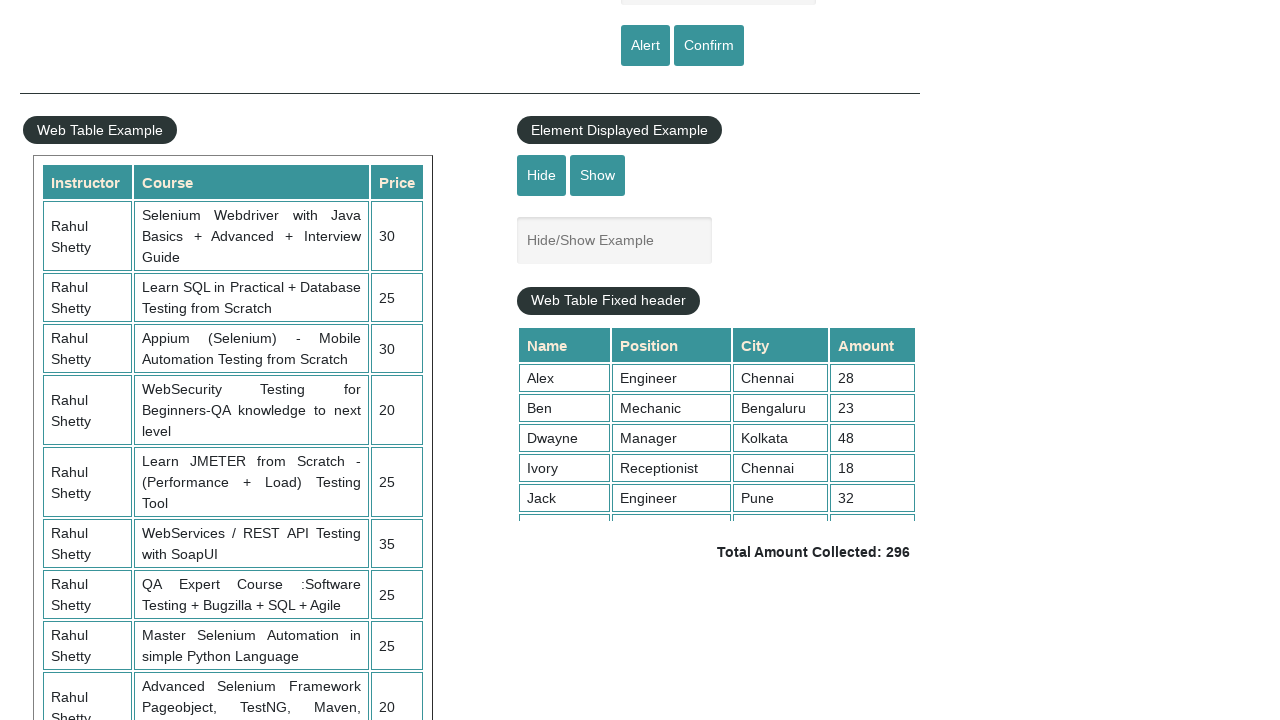

Counted table rows: 11 rows found
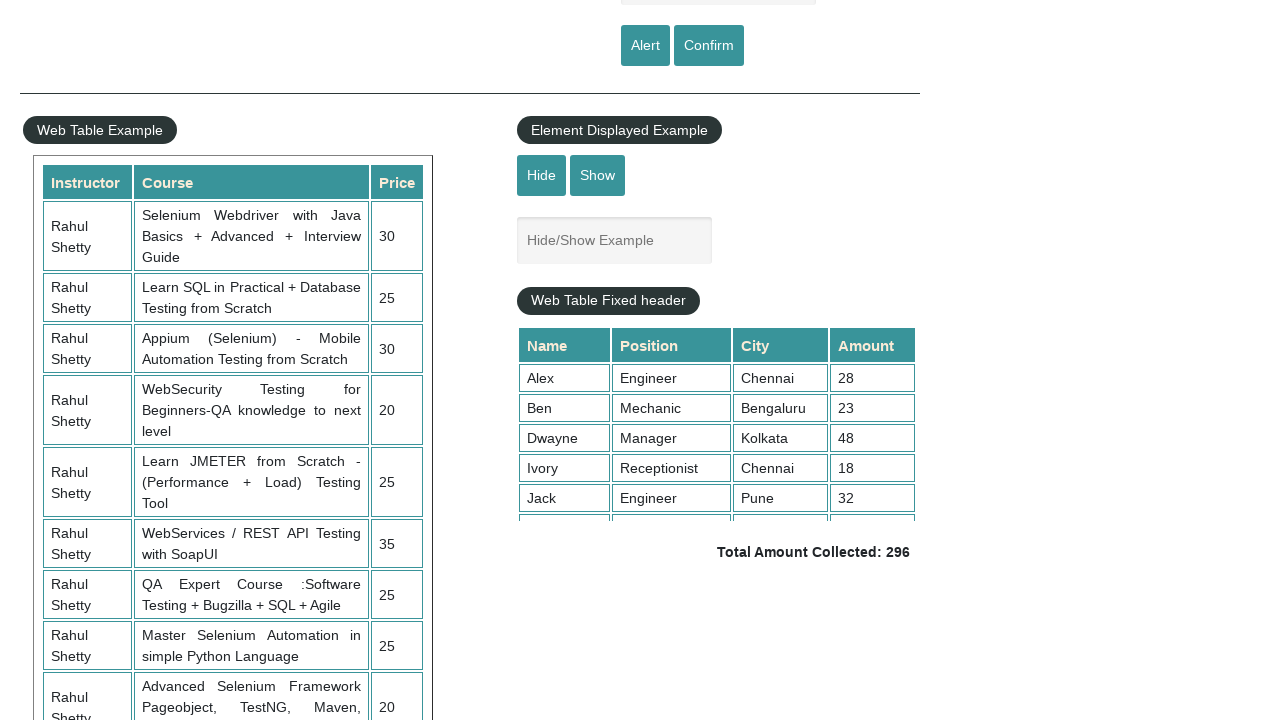

Located all columns in the first row of the courses table
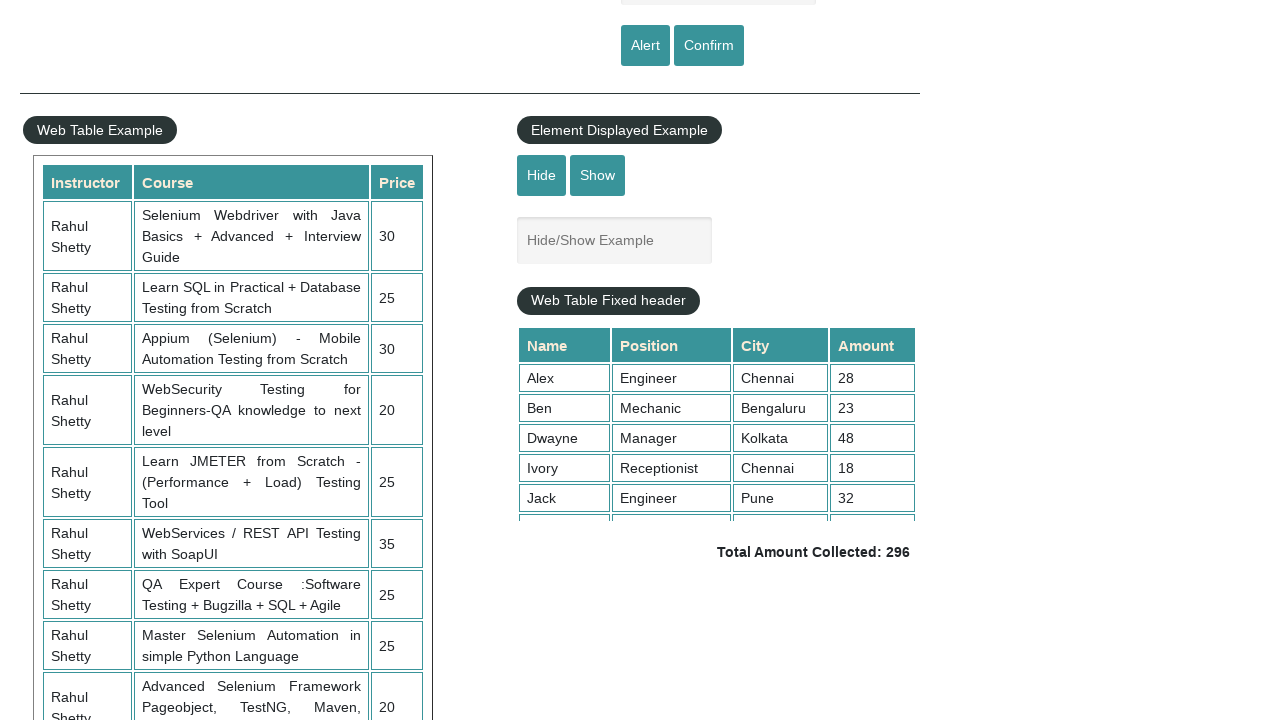

Counted table columns: 3 columns found
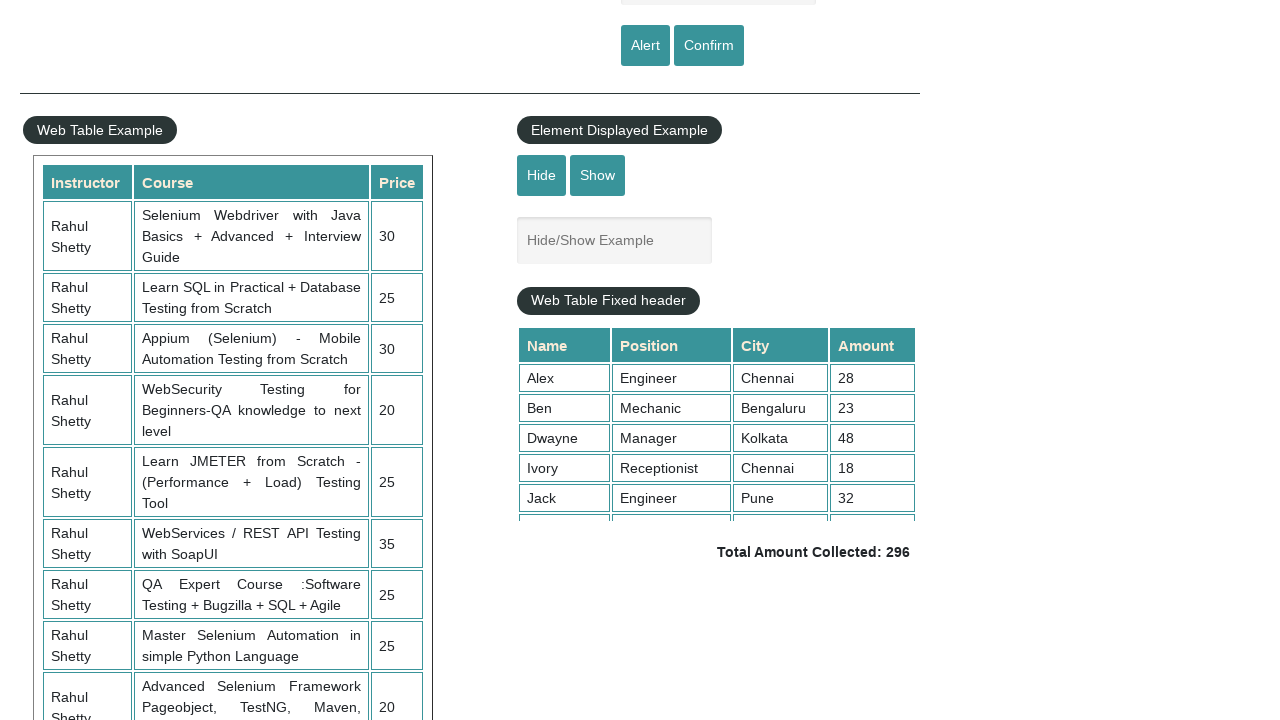

Located all cells in the 3rd row of the courses table
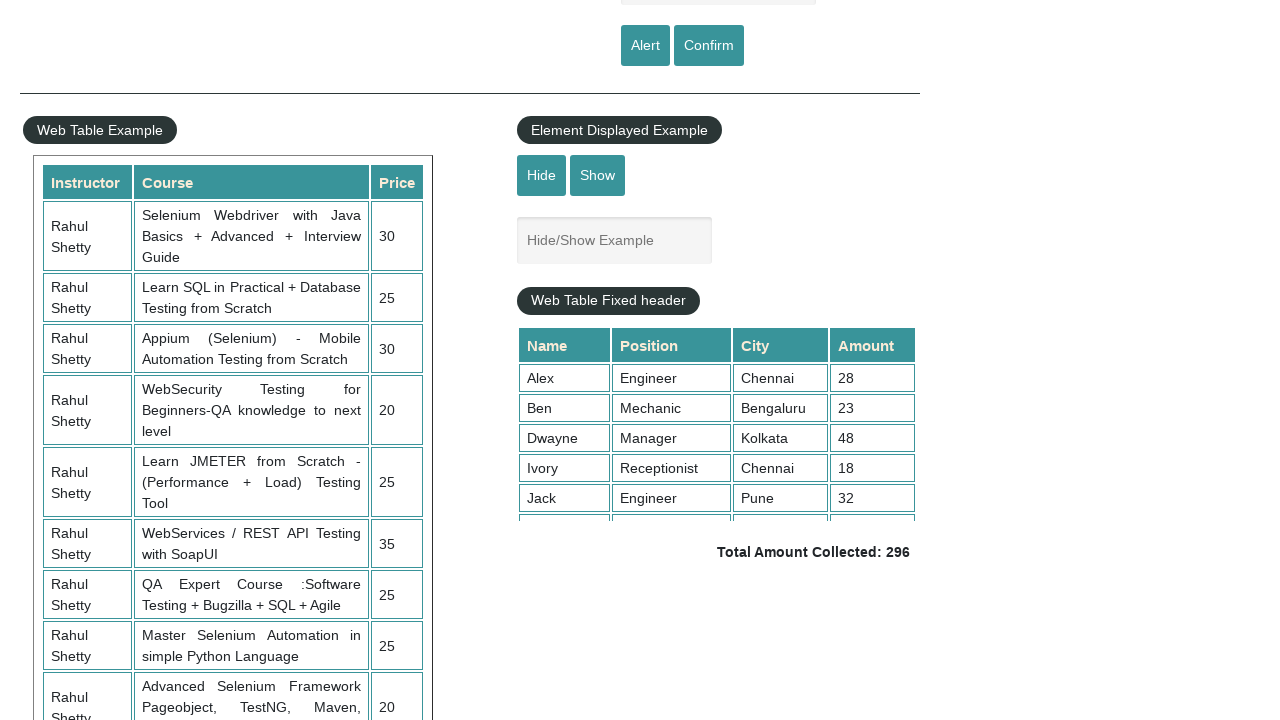

Retrieved cell text from 3rd row: 'Rahul Shetty'
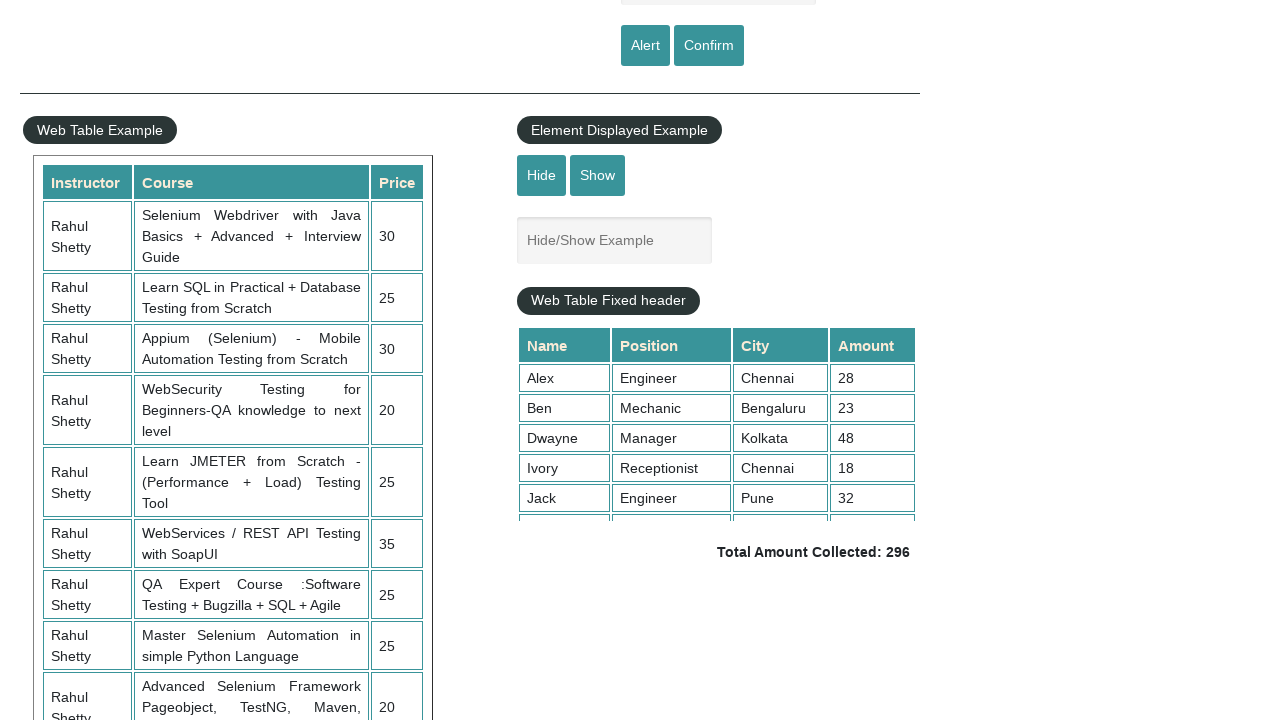

Retrieved cell text from 3rd row: 'Learn SQL in Practical + Database Testing from Scratch'
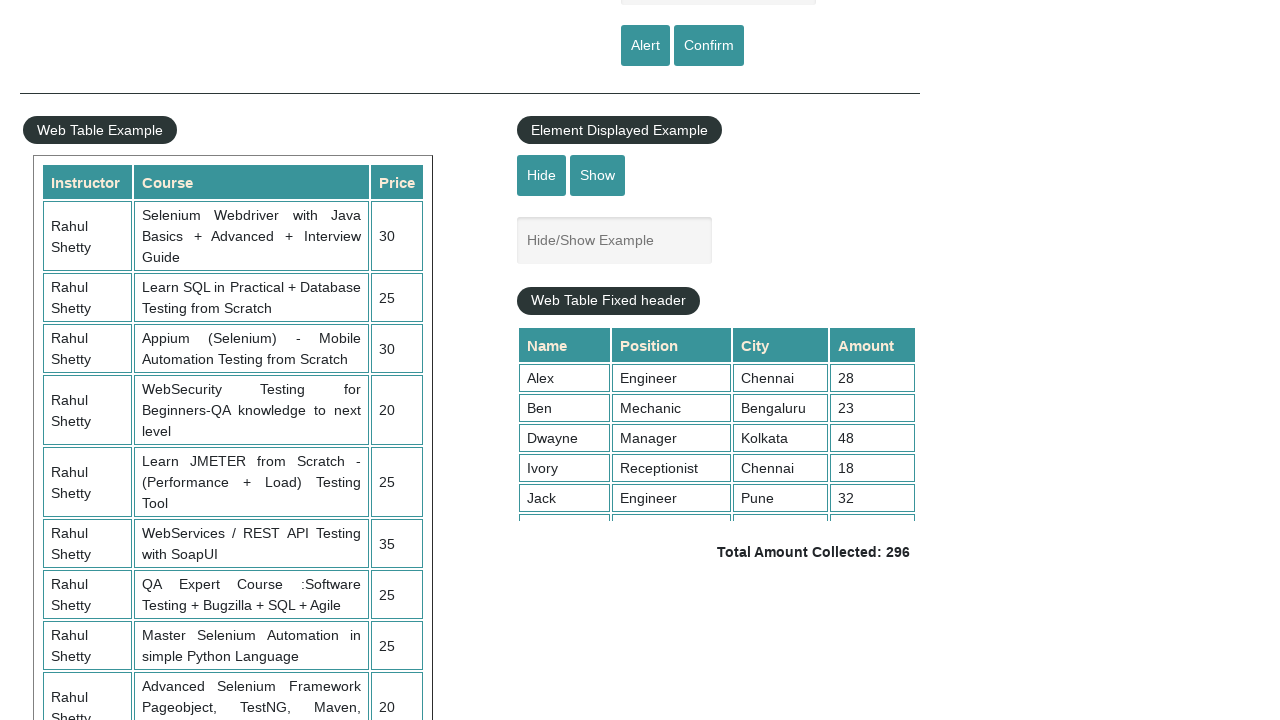

Retrieved cell text from 3rd row: '25'
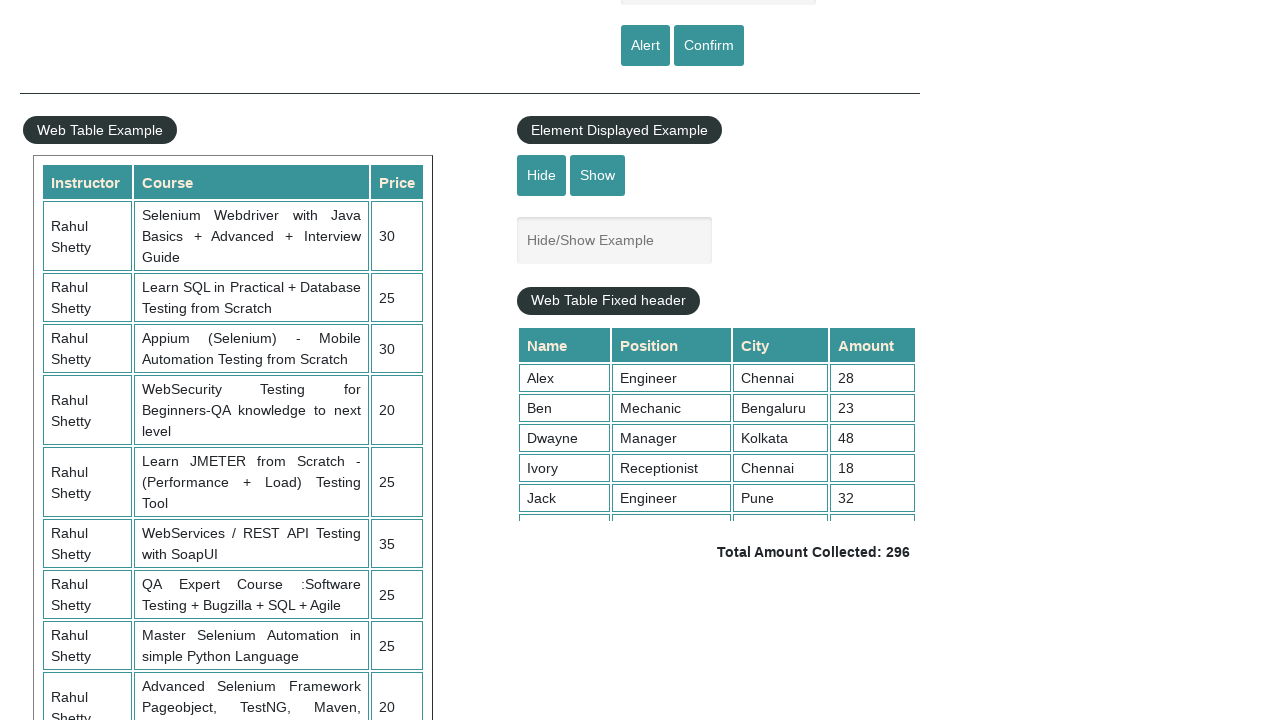

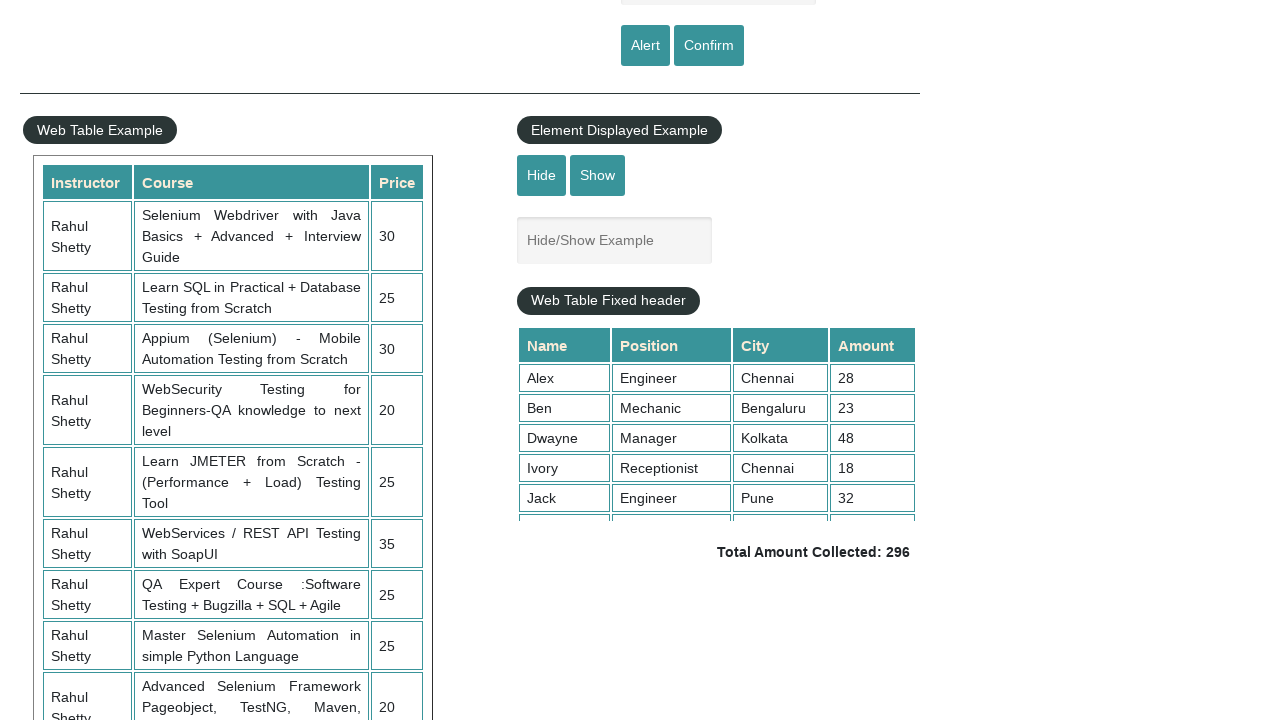